Books a round-trip flight on American Airlines by selecting departure and return locations, dates, number of passengers, and submitting the search

Starting URL: https://www.aa.com

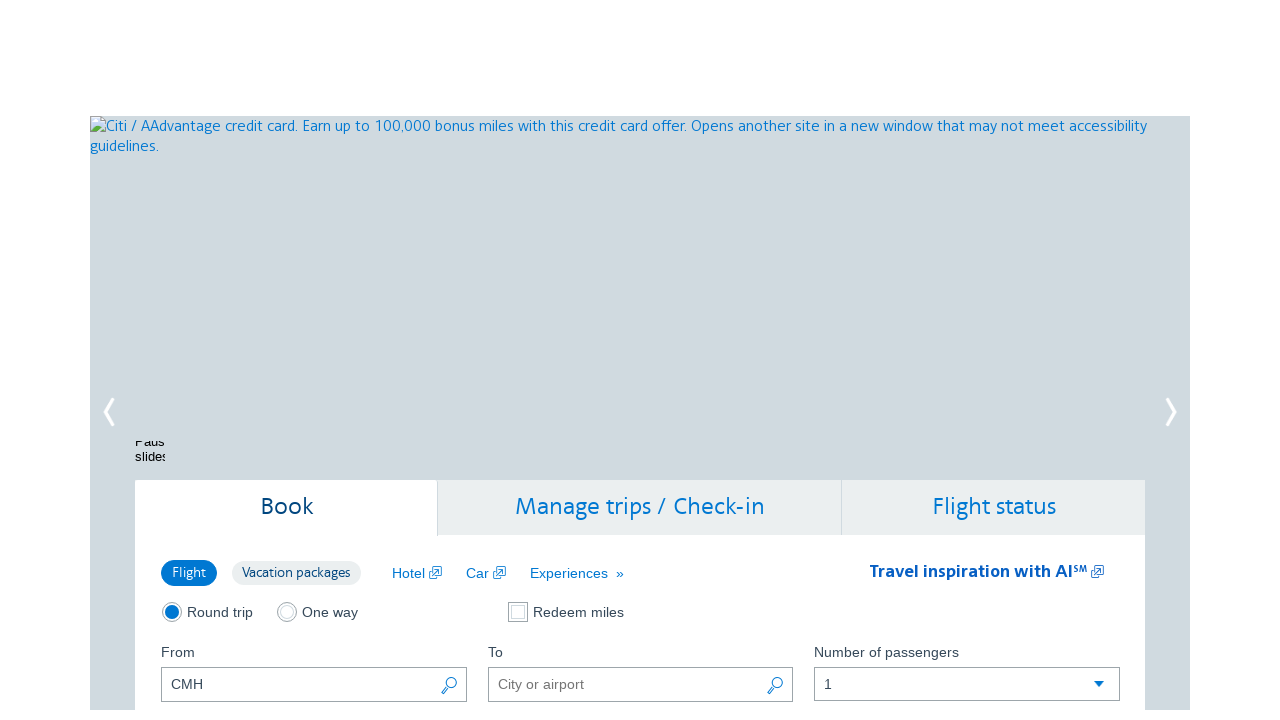

Filled origin airport field with 'San Antonio' on input#reservationFlightSearchForm\.originAirport
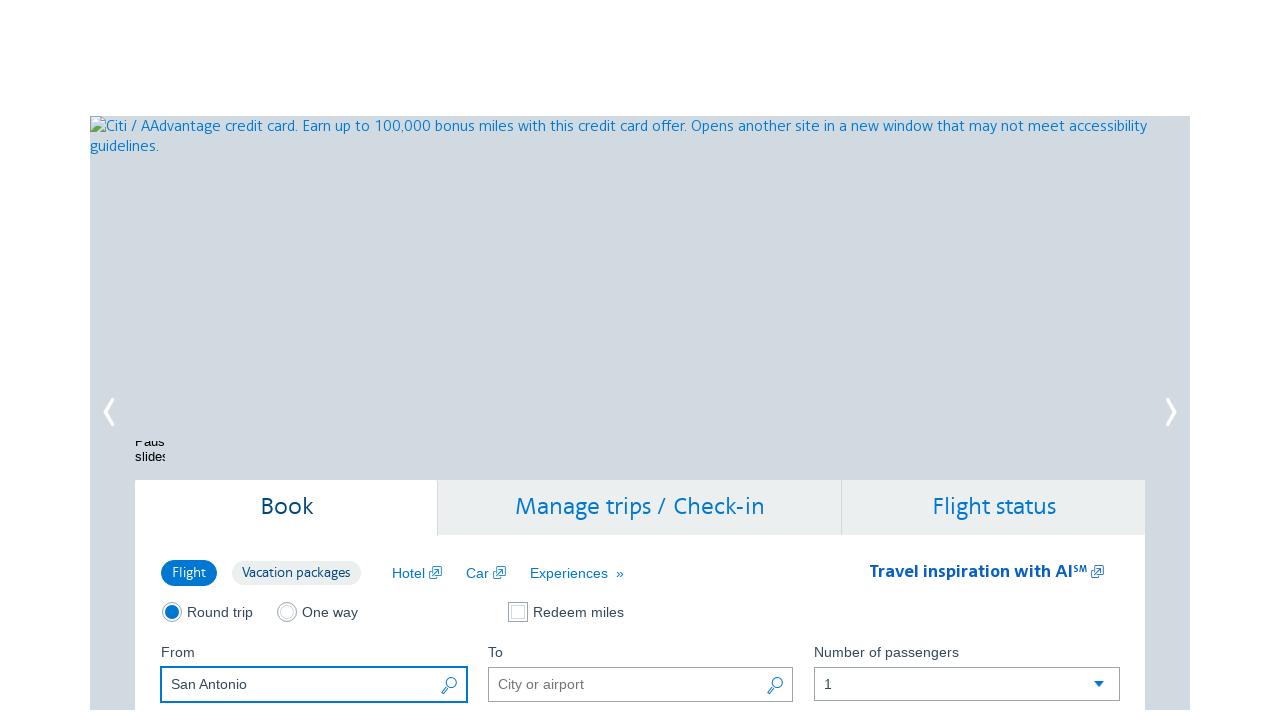

Filled destination airport field with 'New York' on //label[@for='reservationFlightSearchForm.destinationAirport']/input
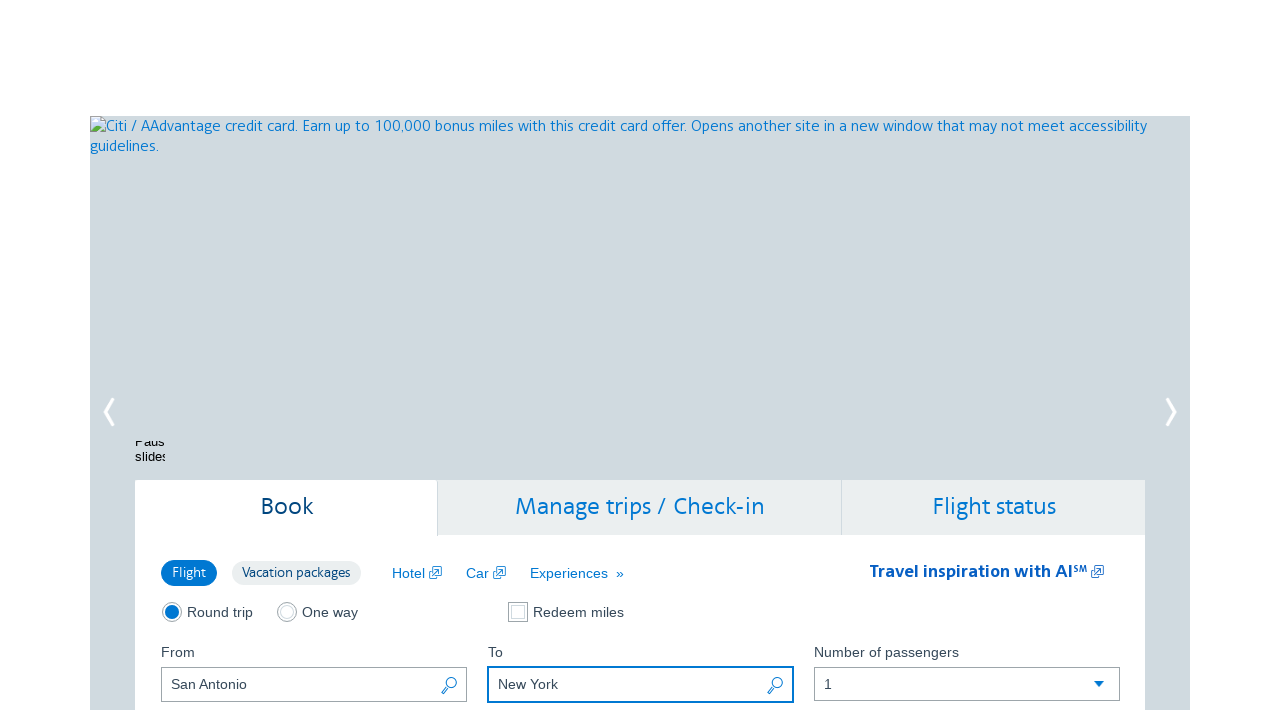

Selected 2 adult/senior passengers on #flightSearchForm\.adultOrSeniorPassengerCount
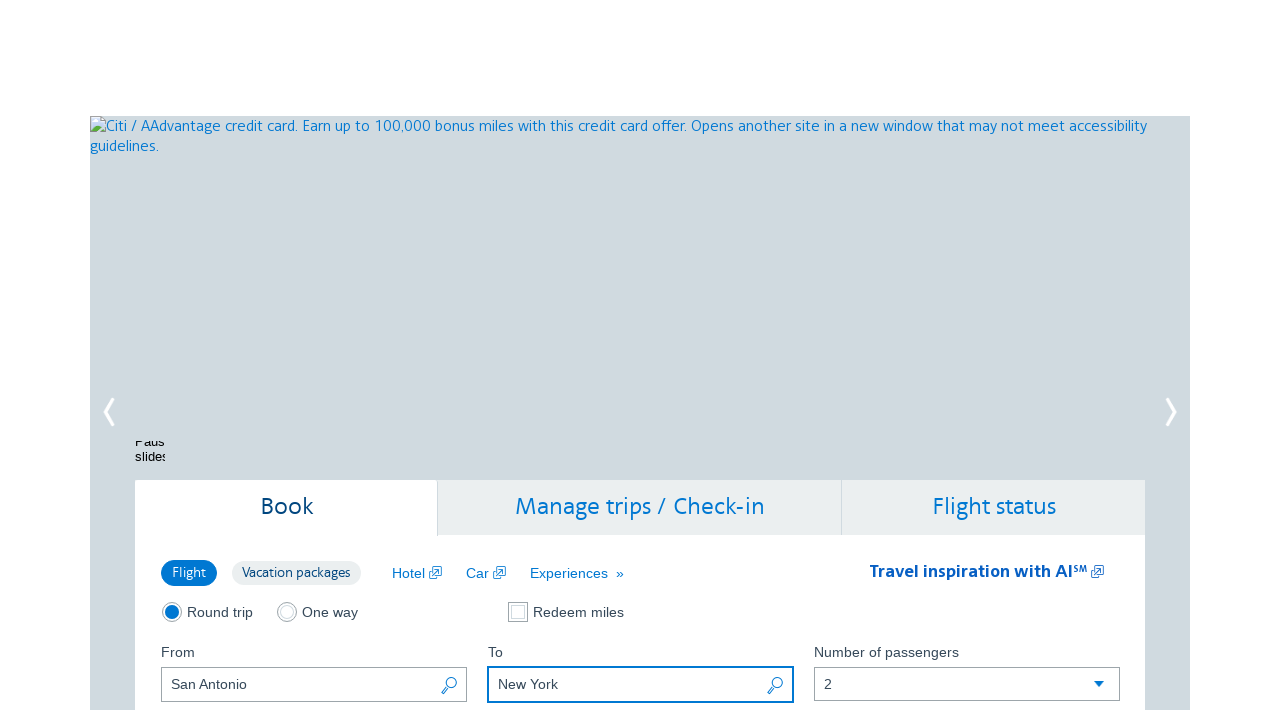

Opened departure date calendar at (314, 361) on #aa-leavingOn
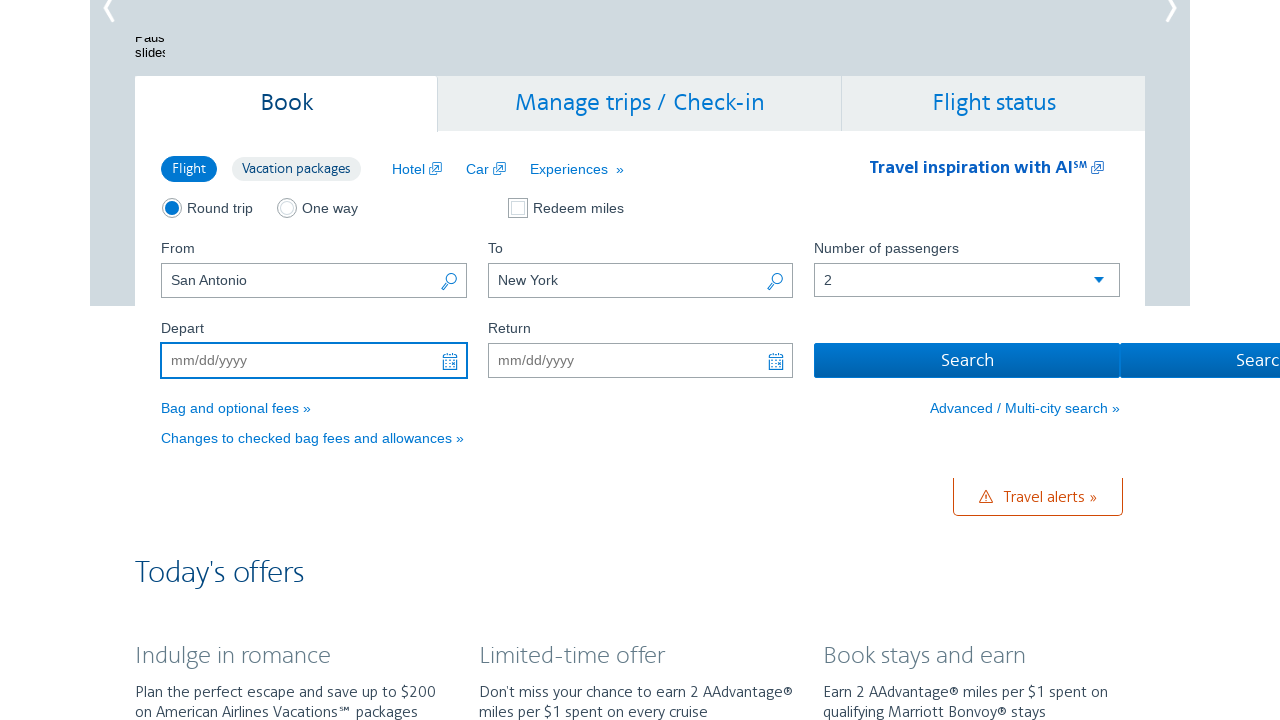

Opened return date calendar at (640, 361) on #aa-returningFrom
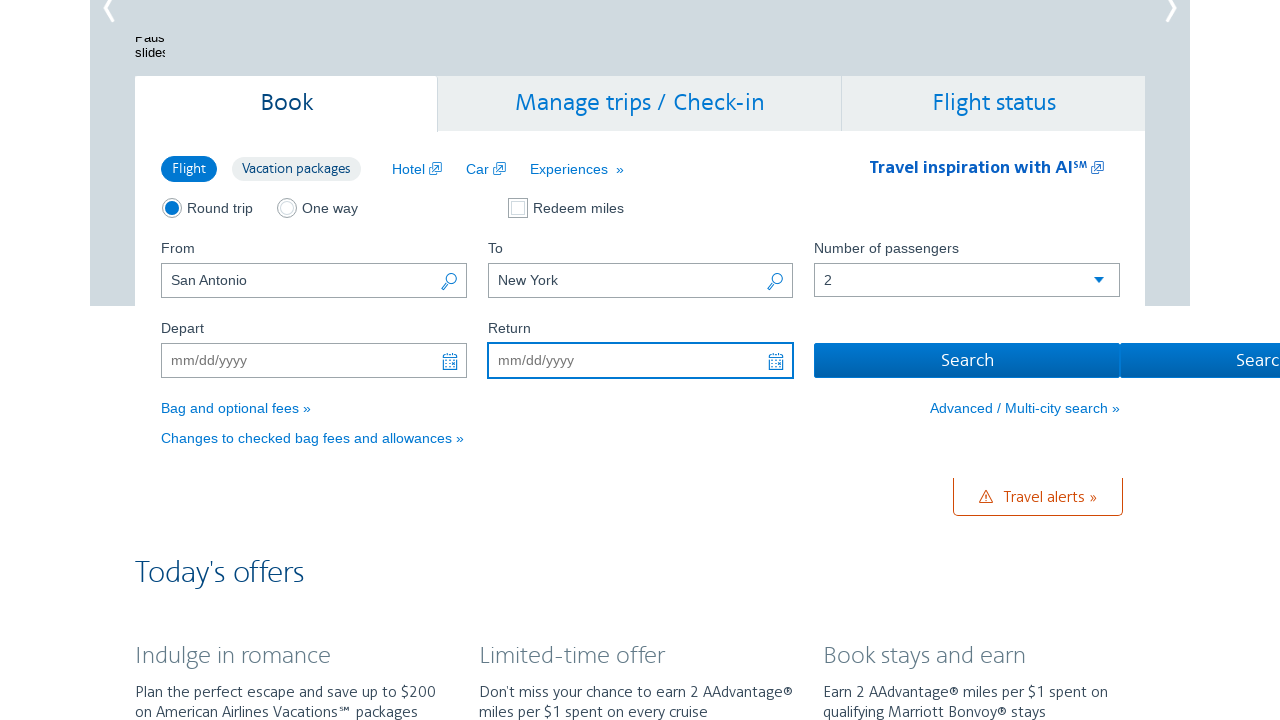

Clicked search button to submit flight search at (967, 361) on #flightSearchForm\.button\.reSubmit
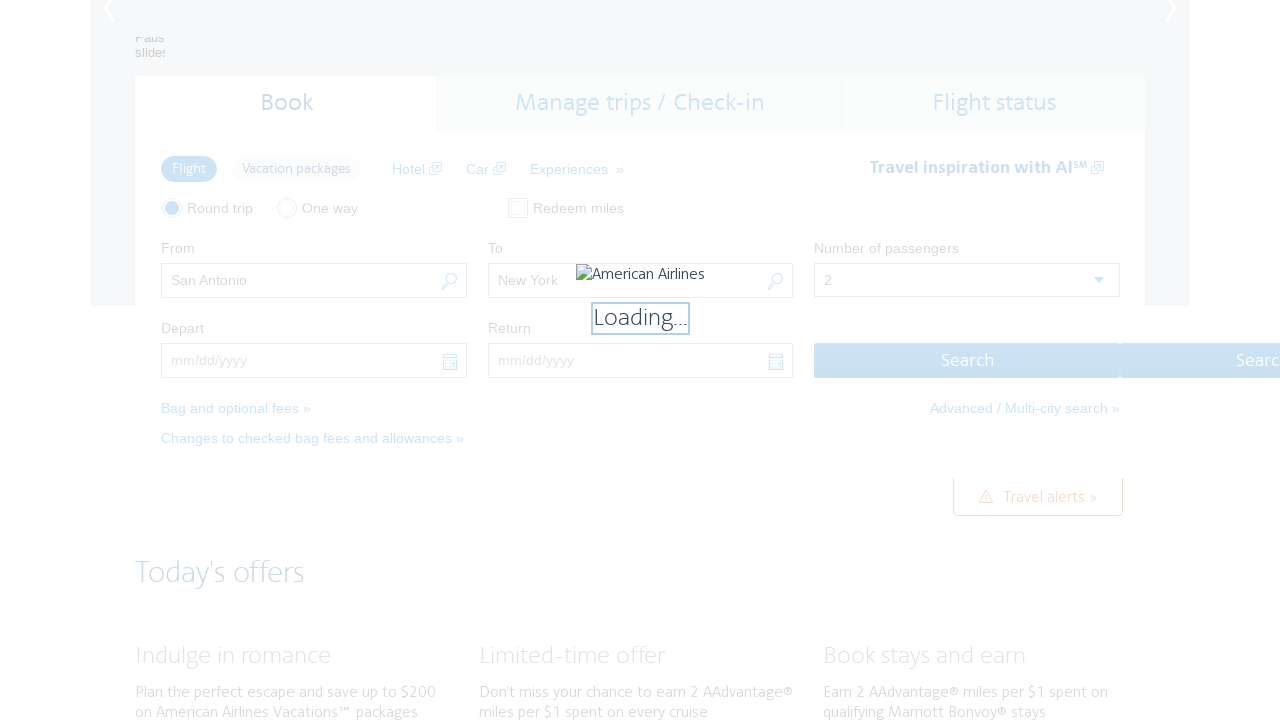

Flight search results page loaded successfully
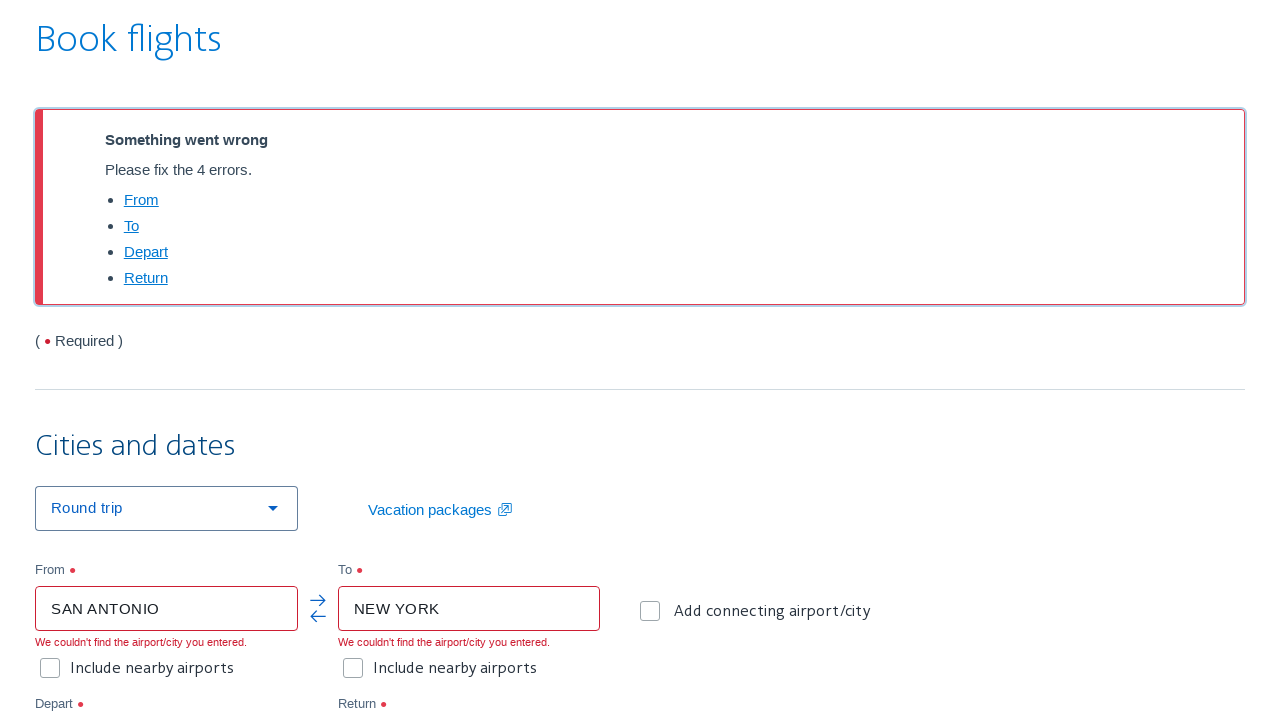

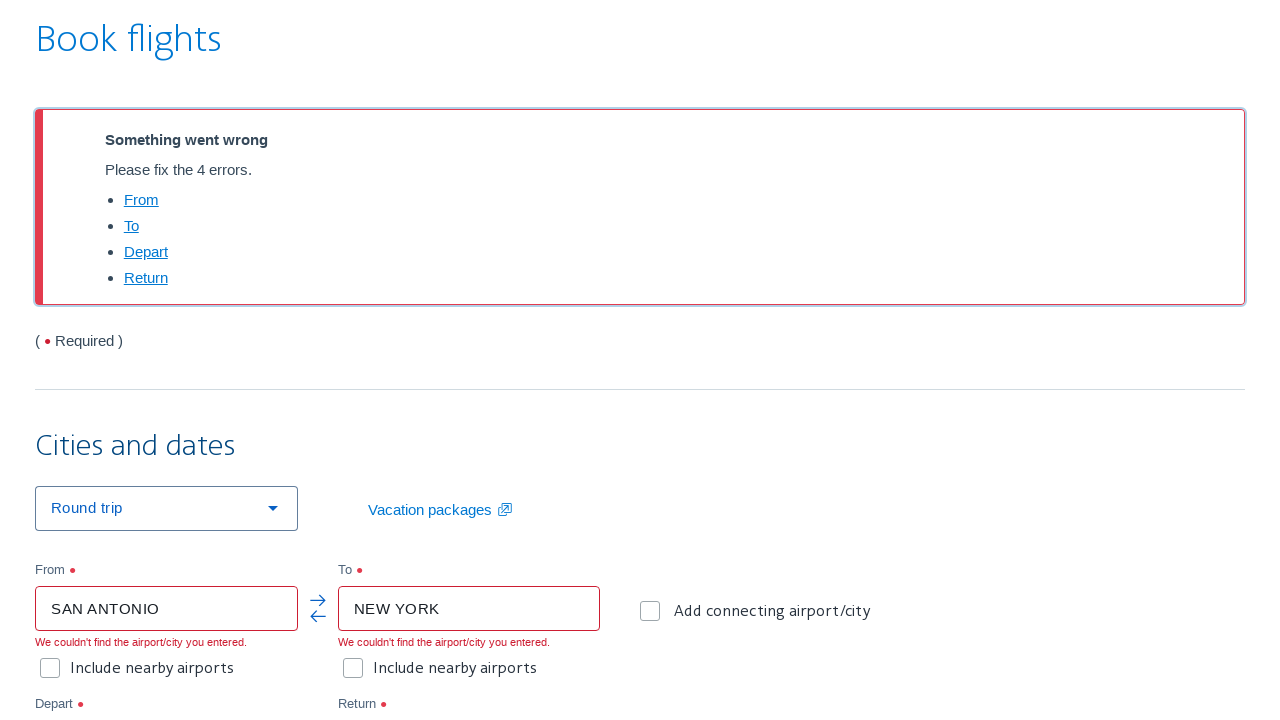